Tests double-click functionality by navigating to the Elements section, clicking Buttons, and performing a double-click action to verify the expected message appears.

Starting URL: https://demoqa.com/

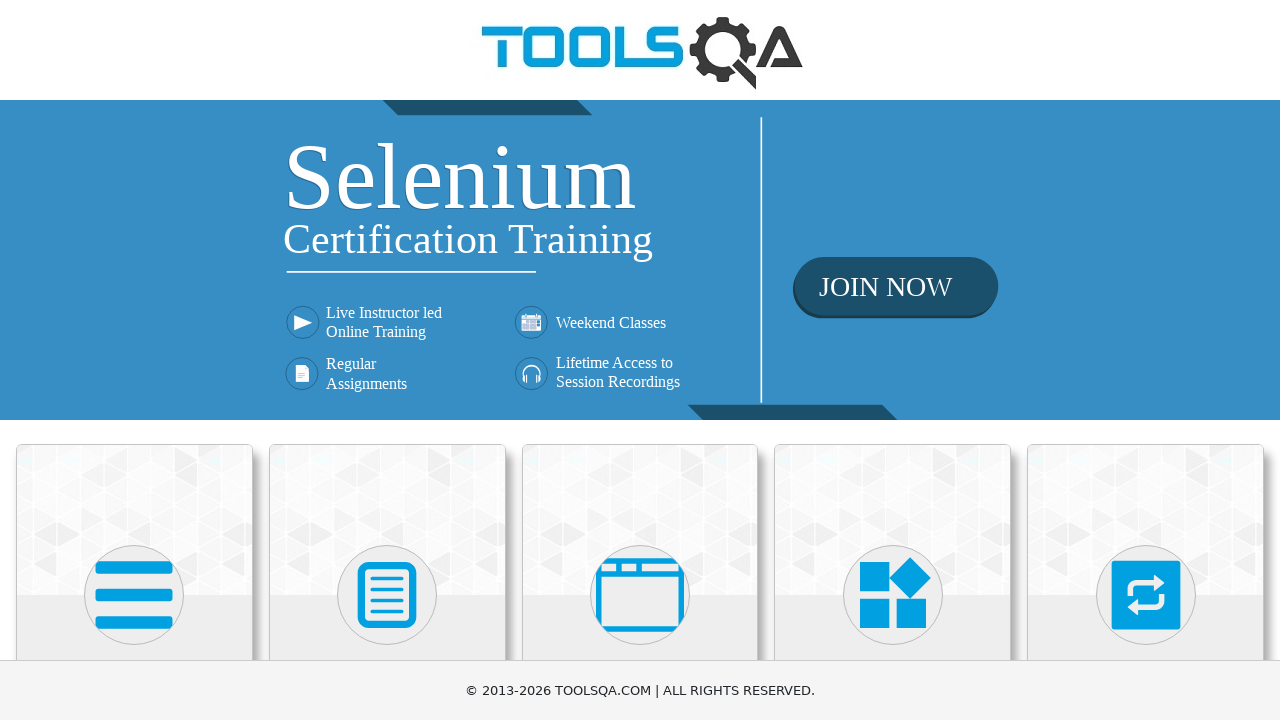

Clicked on Elements card at (134, 360) on xpath=//h5[text()='Elements']
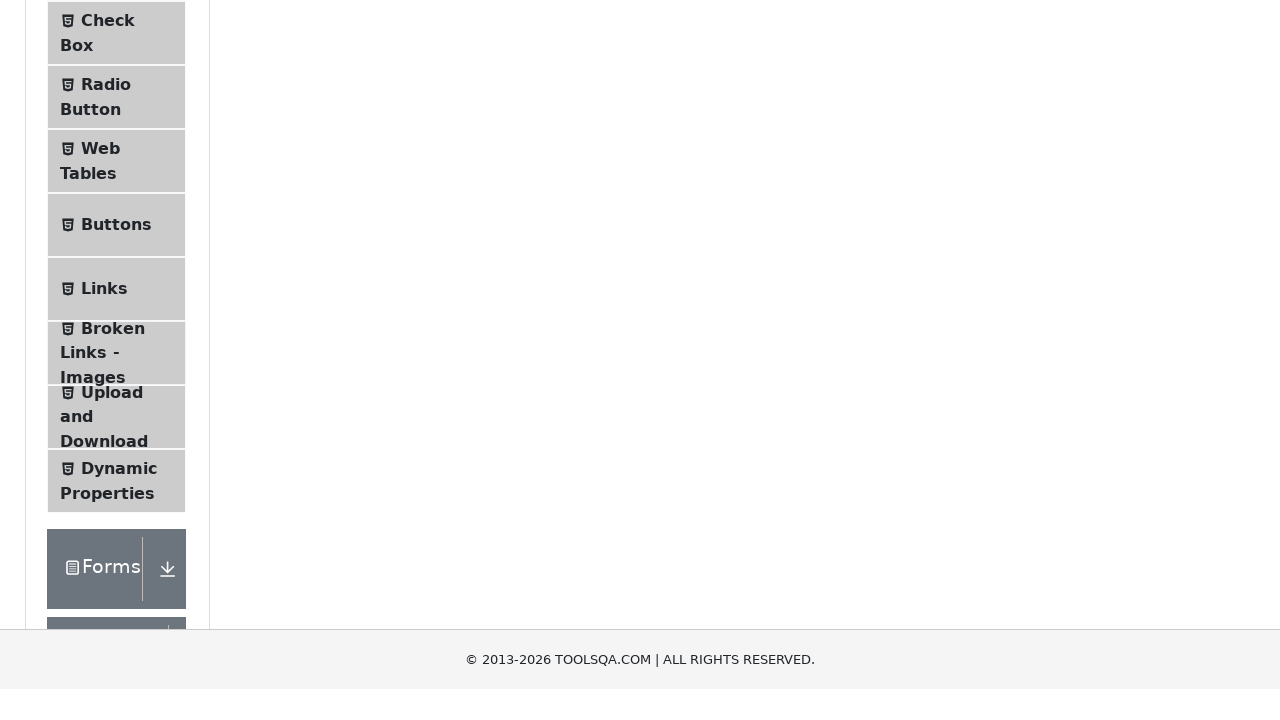

Clicked on Buttons menu item at (116, 517) on xpath=//span[@class='text' and text()='Buttons']
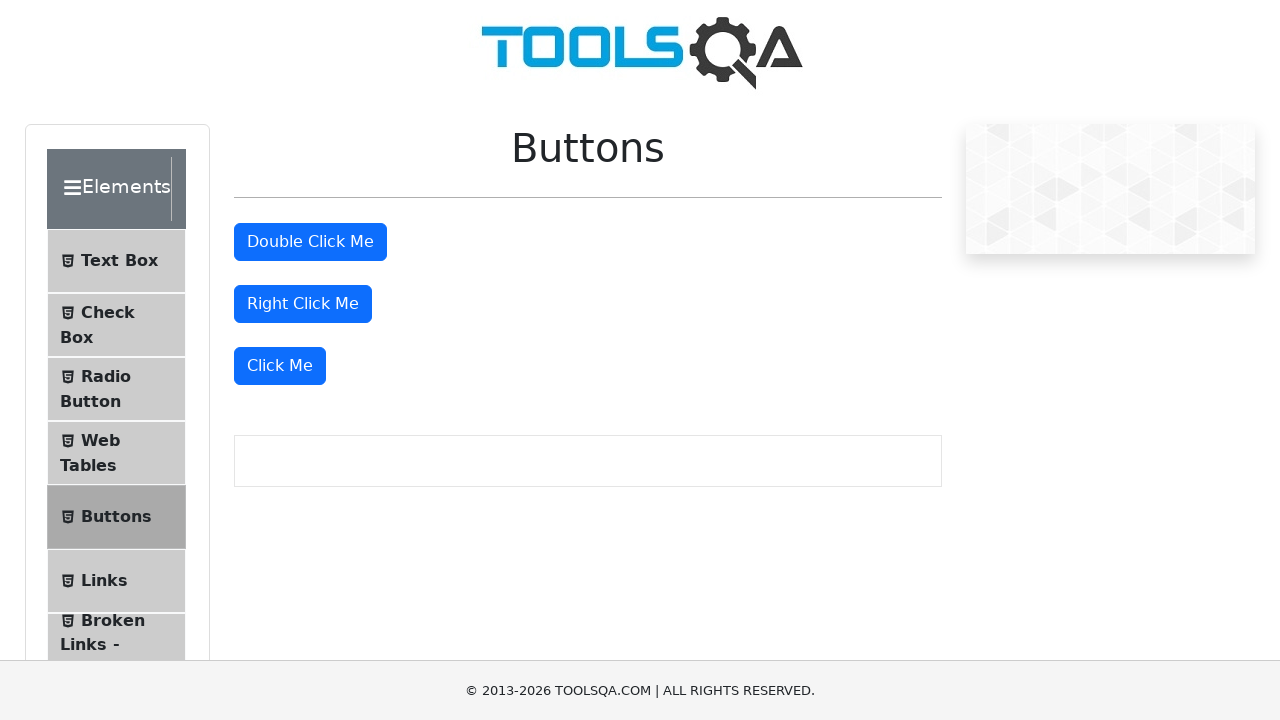

Performed double-click on the double click button at (310, 242) on #doubleClickBtn
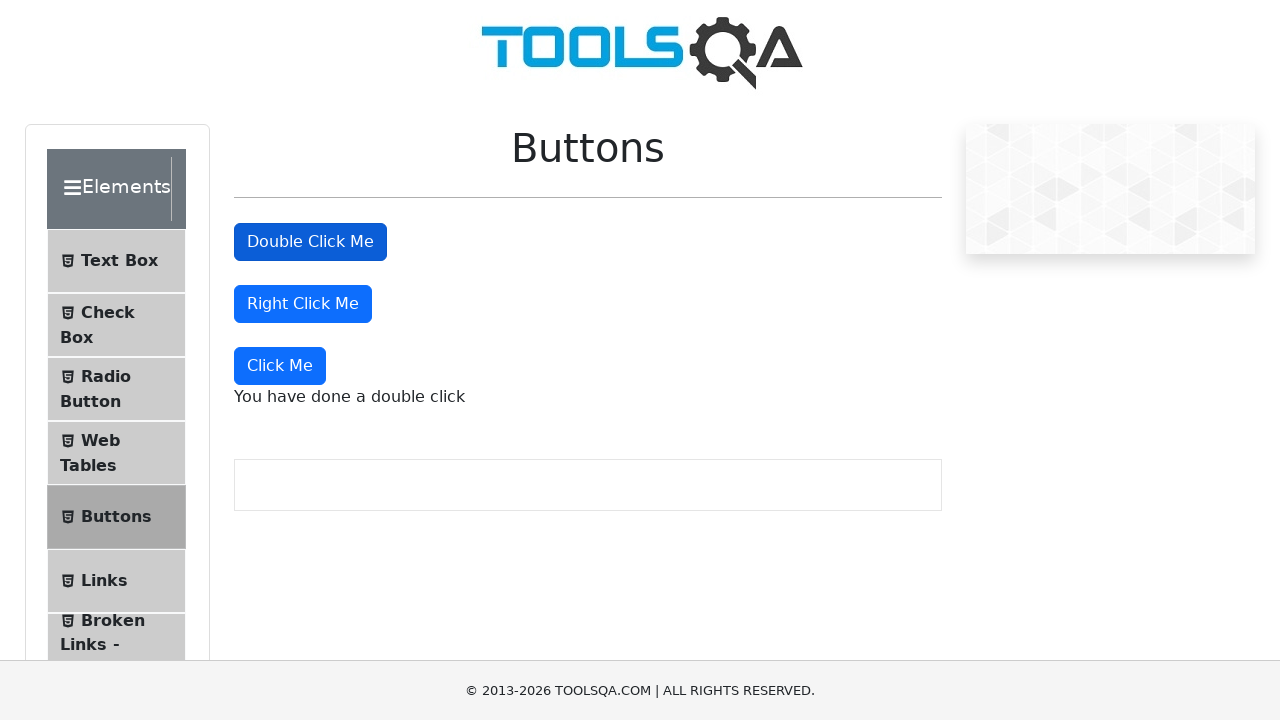

Verified the double click message appeared
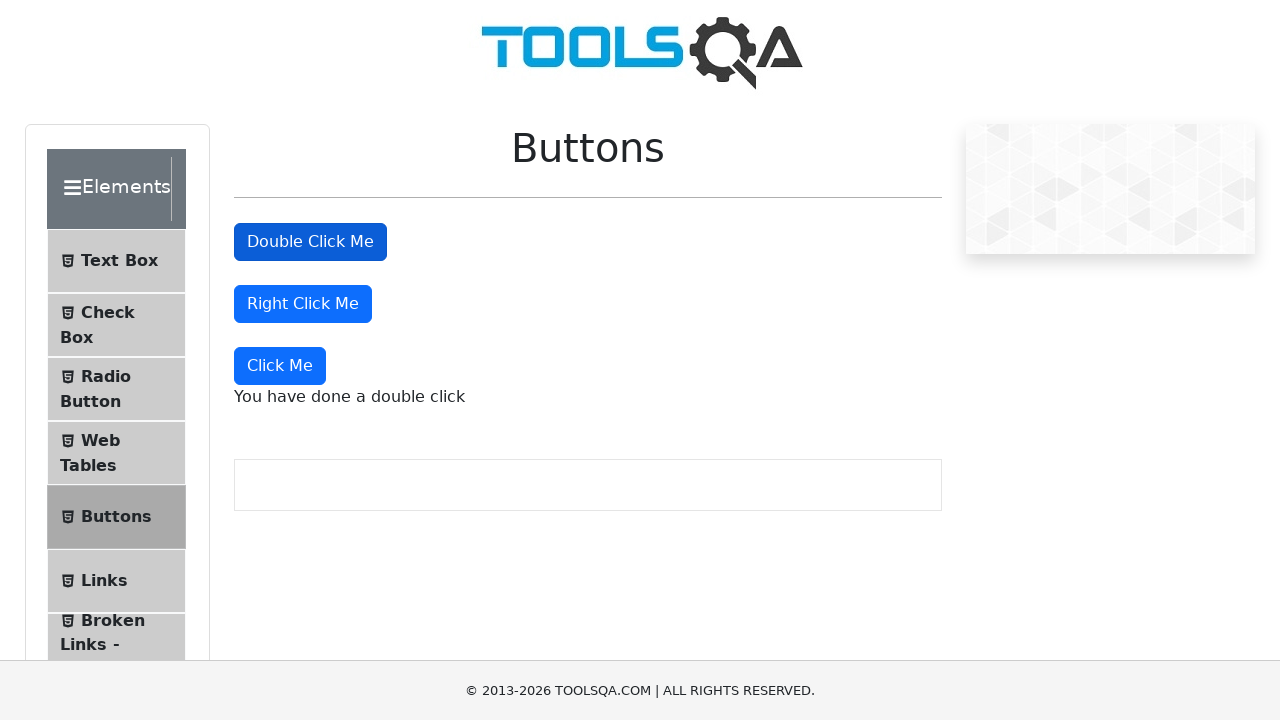

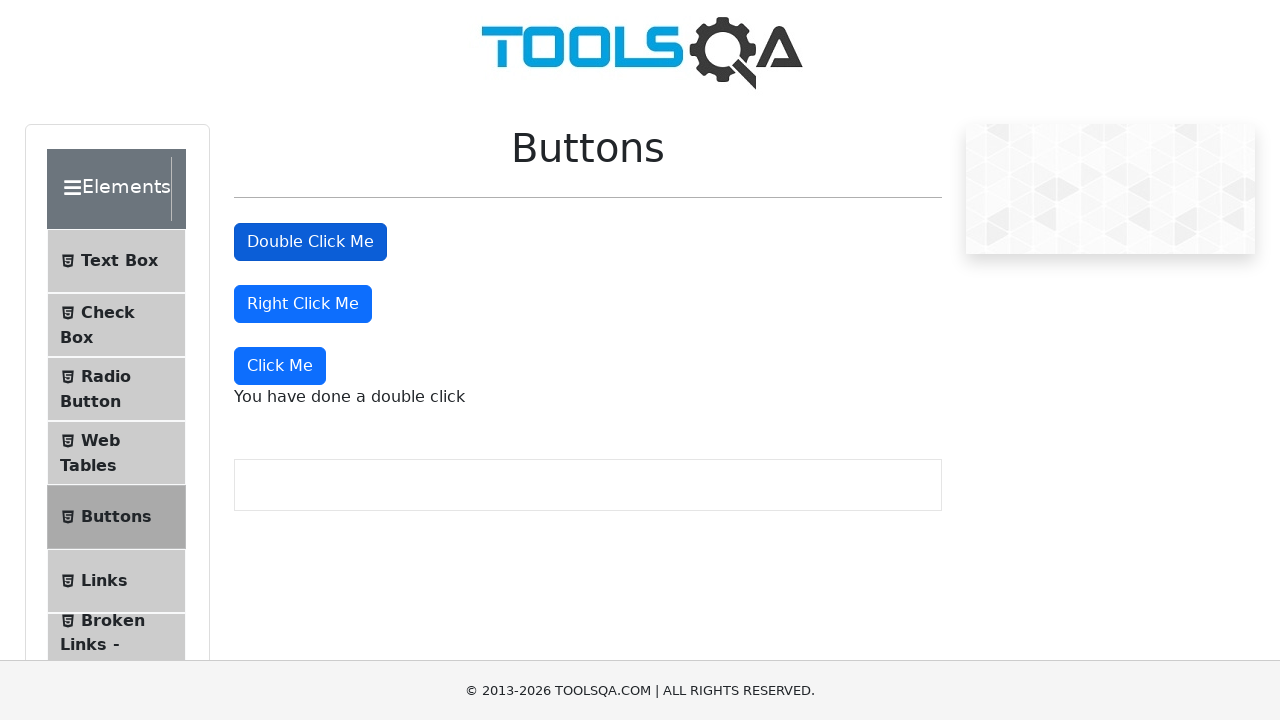